Tests division operation on calculator by entering 4000 / 200 and verifying the result

Starting URL: https://www.calculator.net/

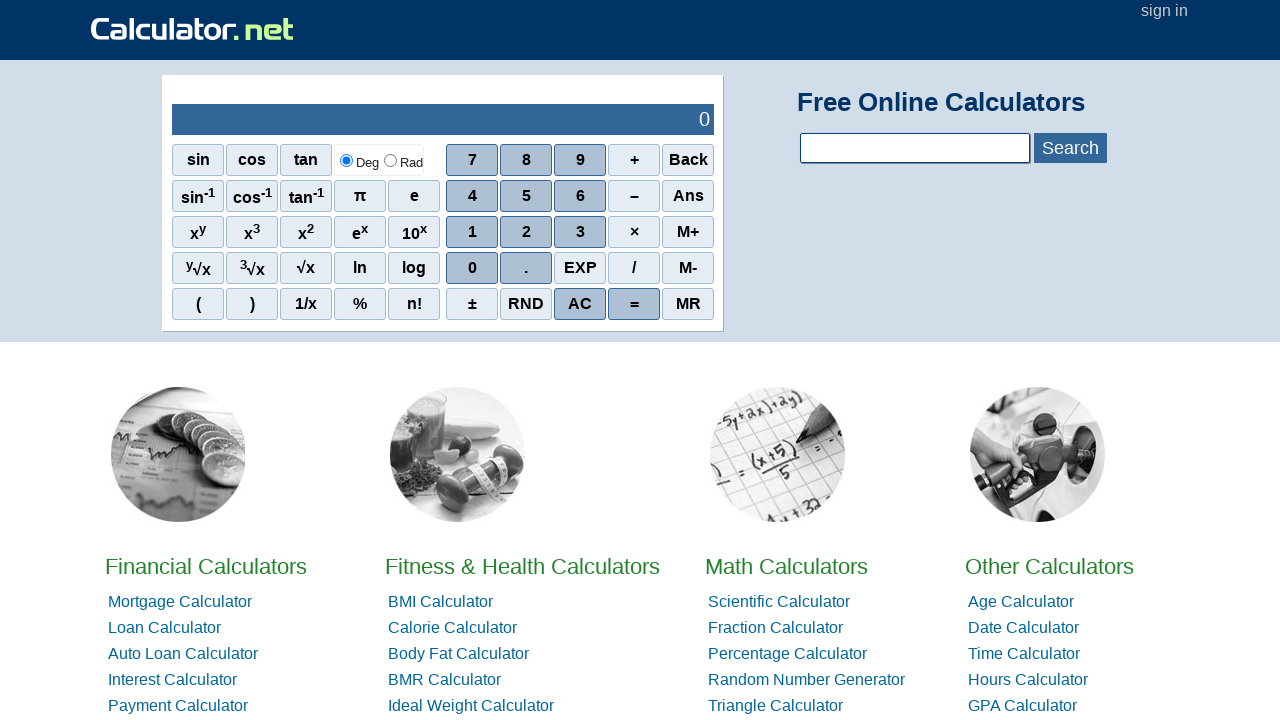

Clicked digit 4 on calculator at (472, 196) on xpath=//*[@id="sciout"]/tbody/tr[2]/td[2]/div/div[2]/span[1]
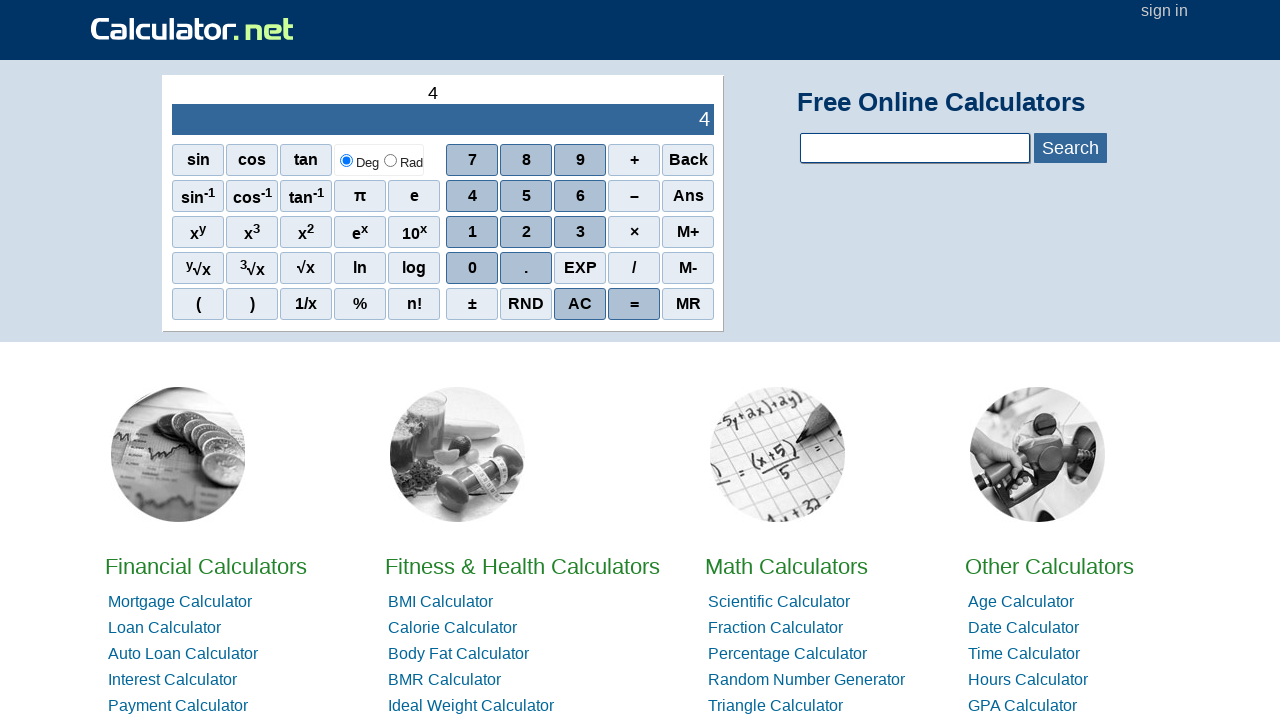

Clicked digit 0 on calculator at (472, 268) on xpath=//*[@id="sciout"]/tbody/tr[2]/td[2]/div/div[4]/span[1]
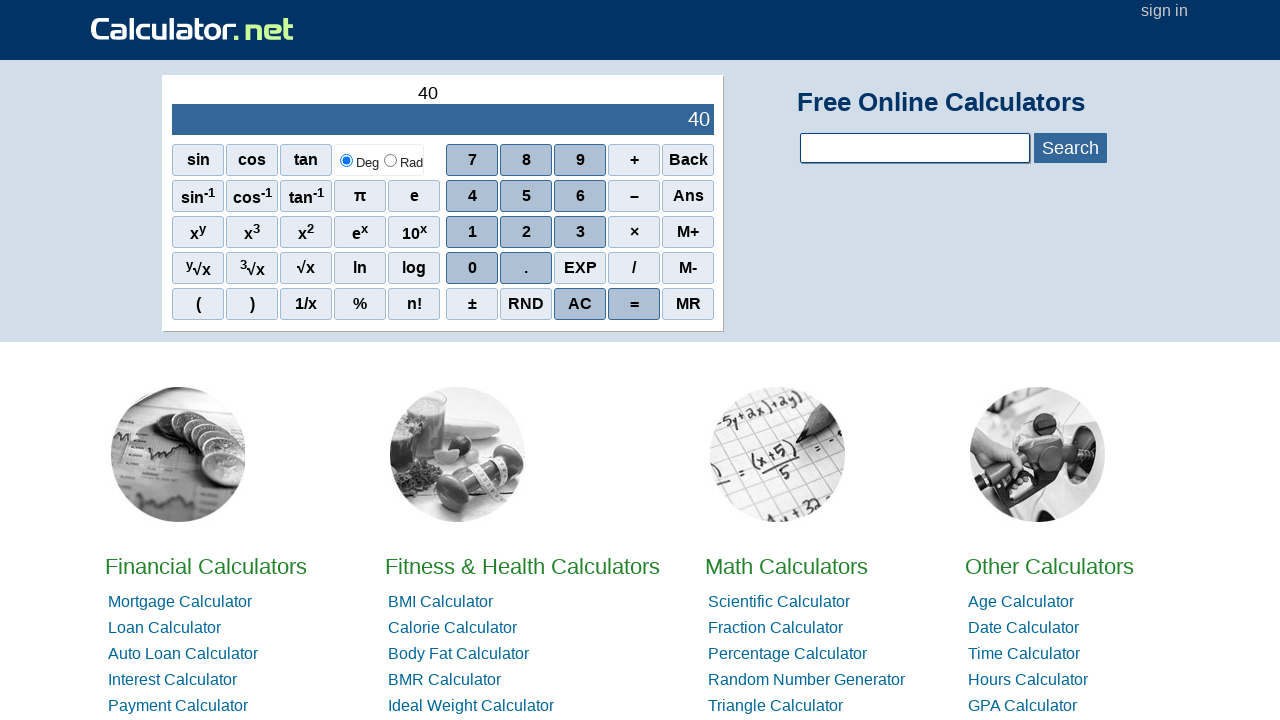

Clicked digit 0 on calculator at (472, 268) on xpath=//*[@id="sciout"]/tbody/tr[2]/td[2]/div/div[4]/span[1]
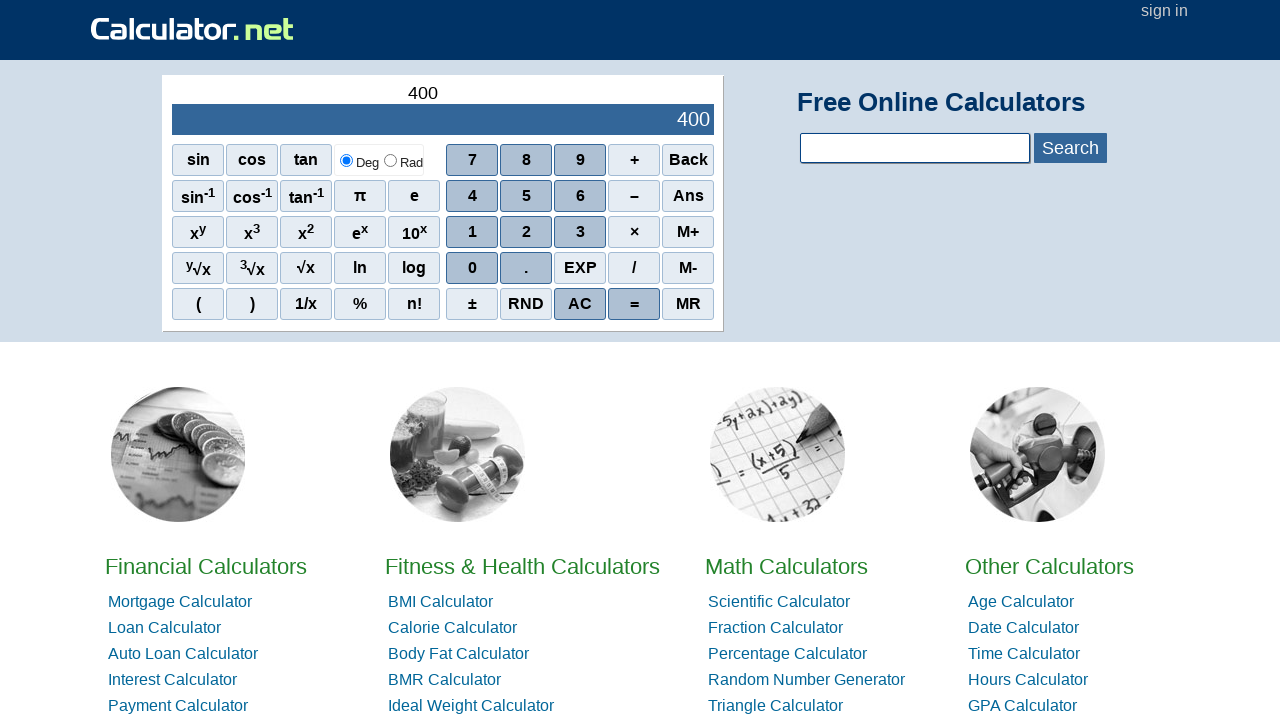

Clicked digit 0 on calculator (entered 4000) at (472, 268) on xpath=//*[@id="sciout"]/tbody/tr[2]/td[2]/div/div[4]/span[1]
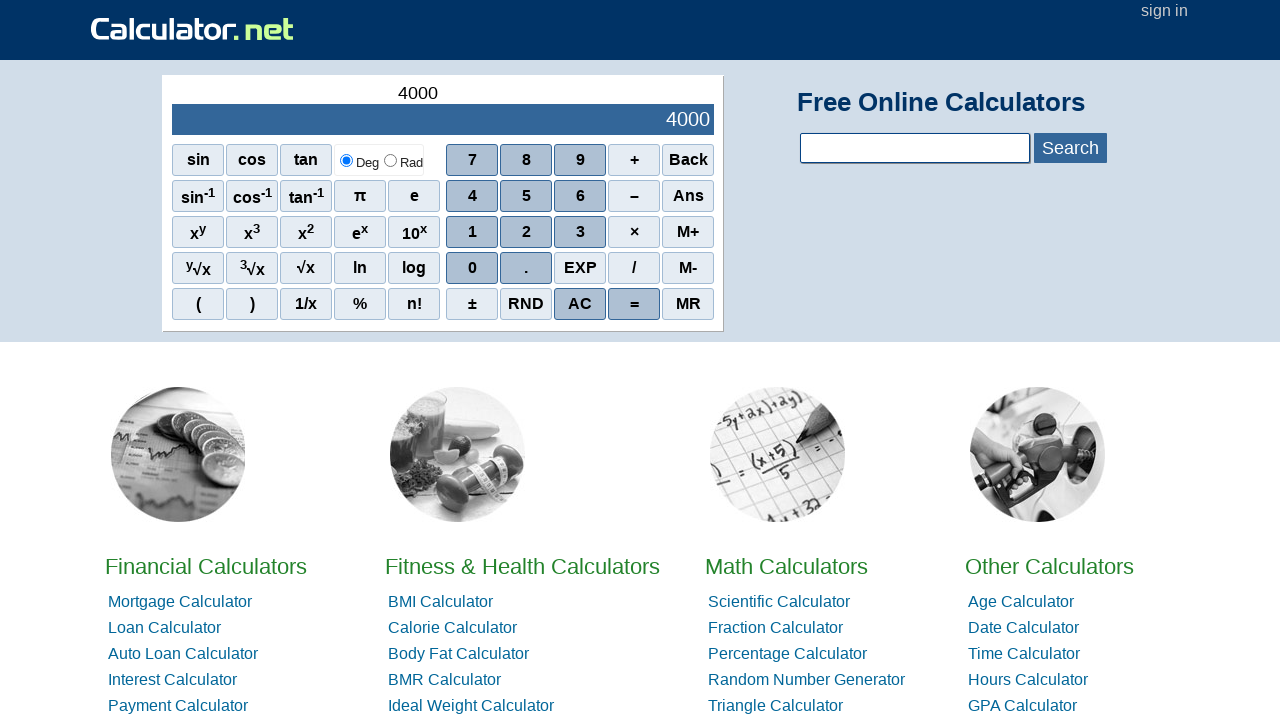

Clicked division operator at (634, 268) on xpath=//*[@id="sciout"]/tbody/tr[2]/td[2]/div/div[4]/span[4]
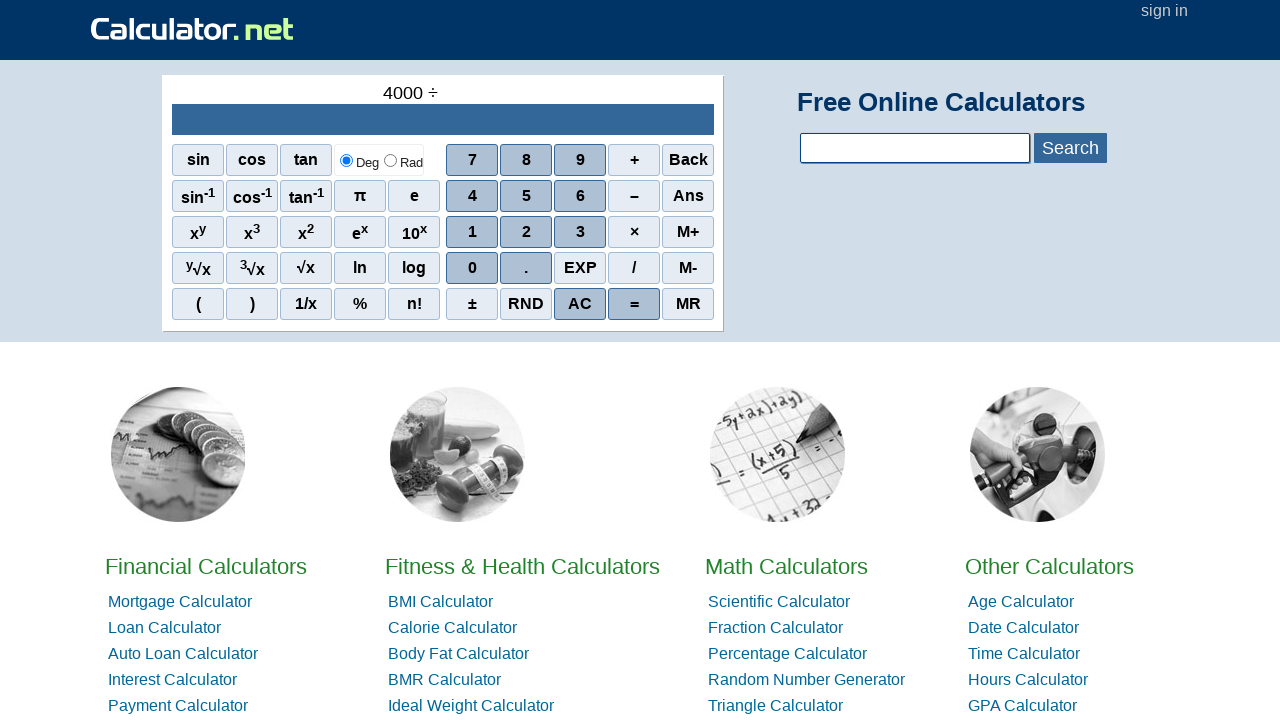

Clicked digit 2 on calculator at (526, 232) on xpath=//*[@id="sciout"]/tbody/tr[2]/td[2]/div/div[3]/span[2]
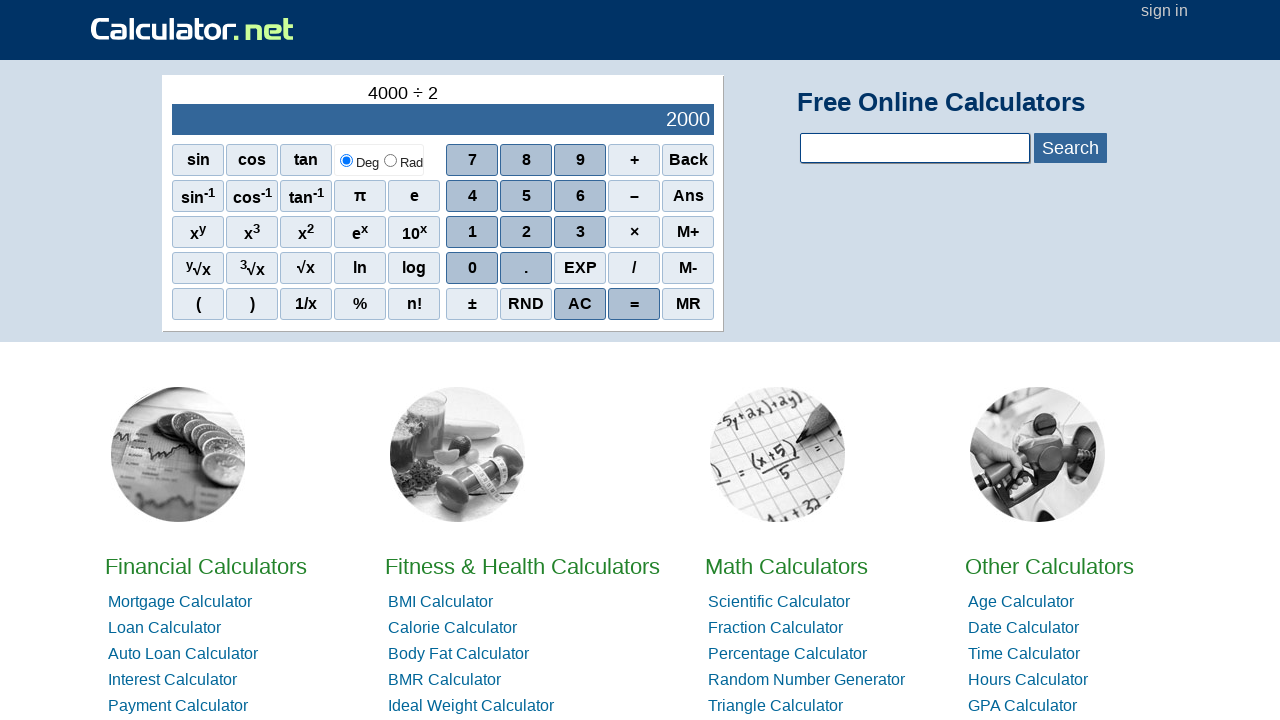

Clicked digit 0 on calculator at (472, 268) on xpath=//*[@id="sciout"]/tbody/tr[2]/td[2]/div/div[4]/span[1]
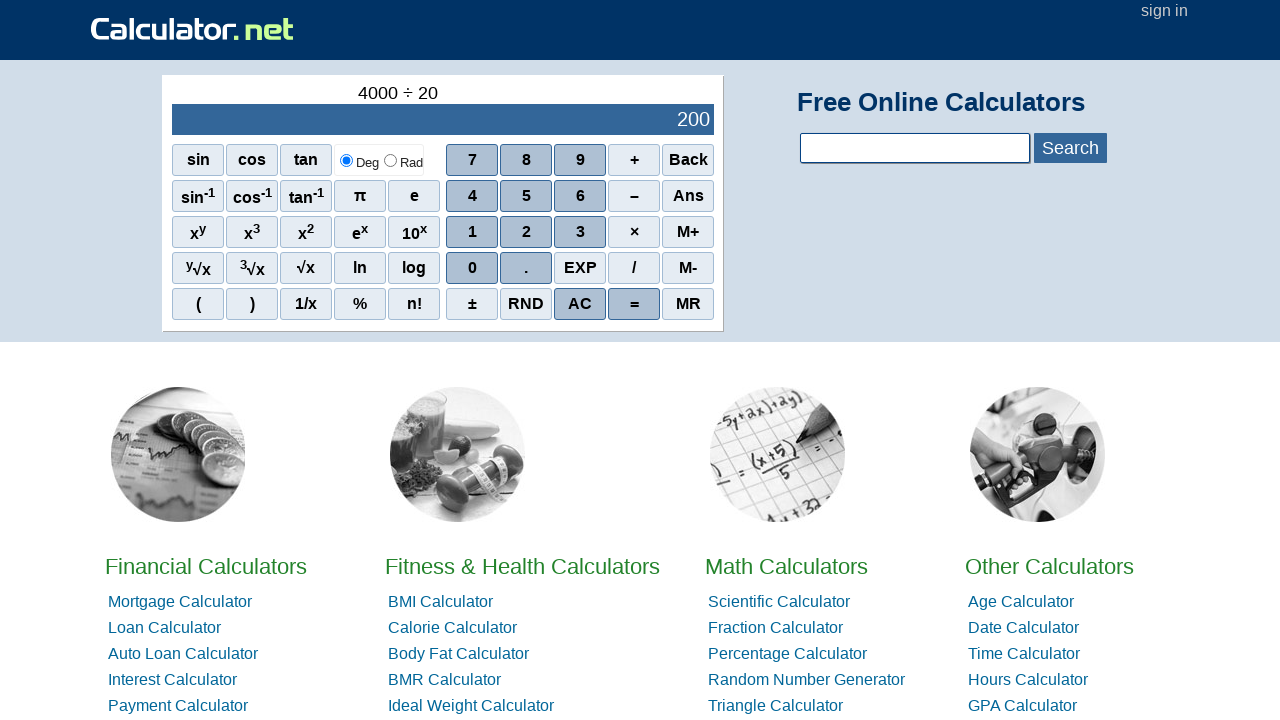

Clicked digit 0 on calculator (entered 200) at (472, 268) on xpath=//*[@id="sciout"]/tbody/tr[2]/td[2]/div/div[4]/span[1]
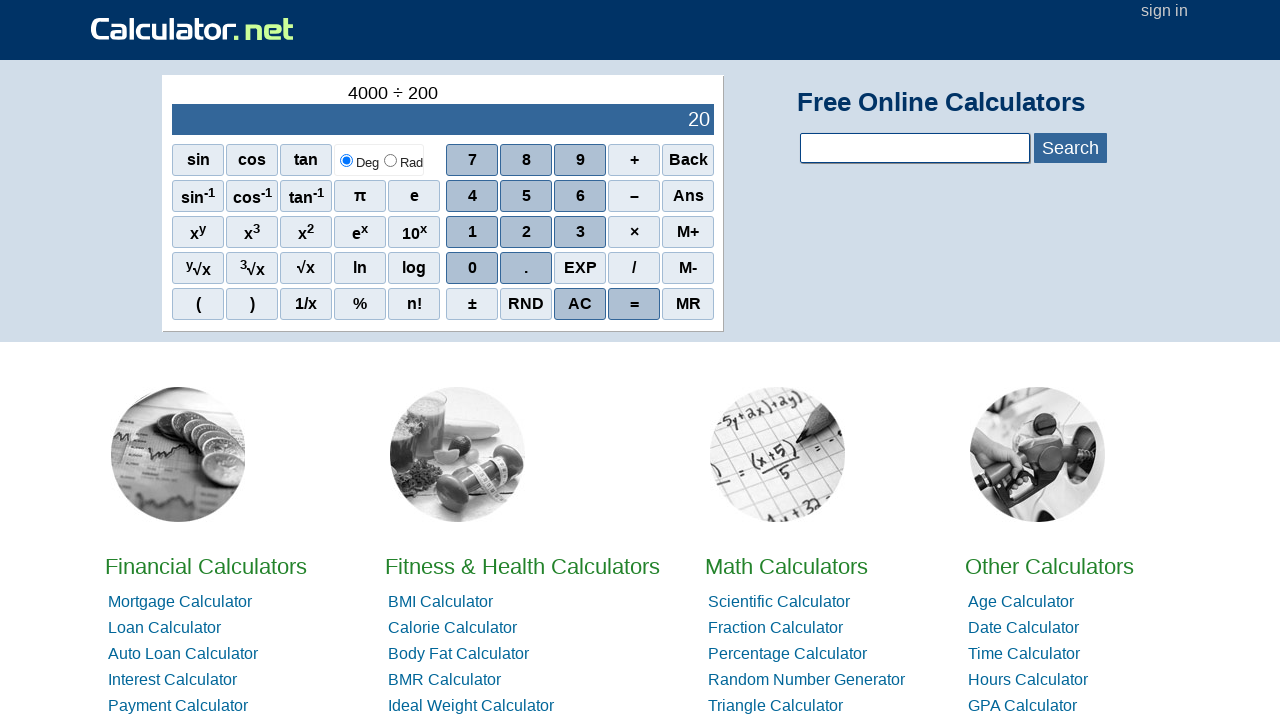

Reloaded page to clear calculator
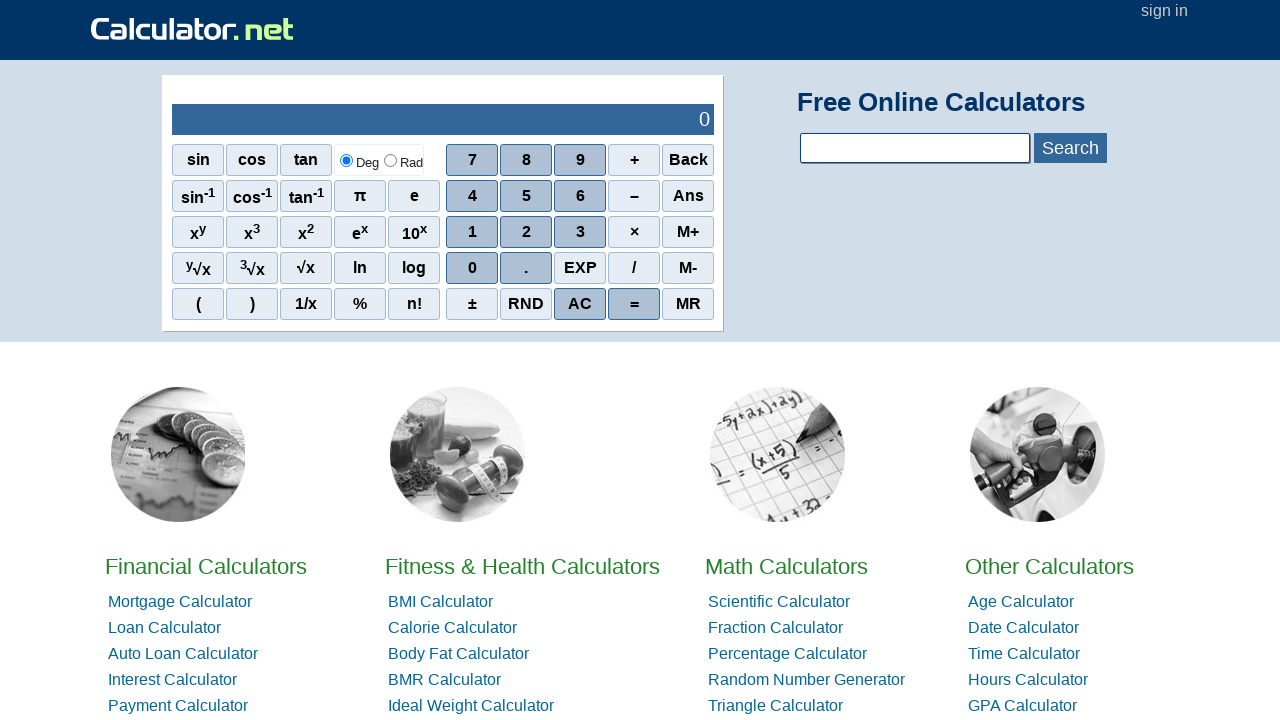

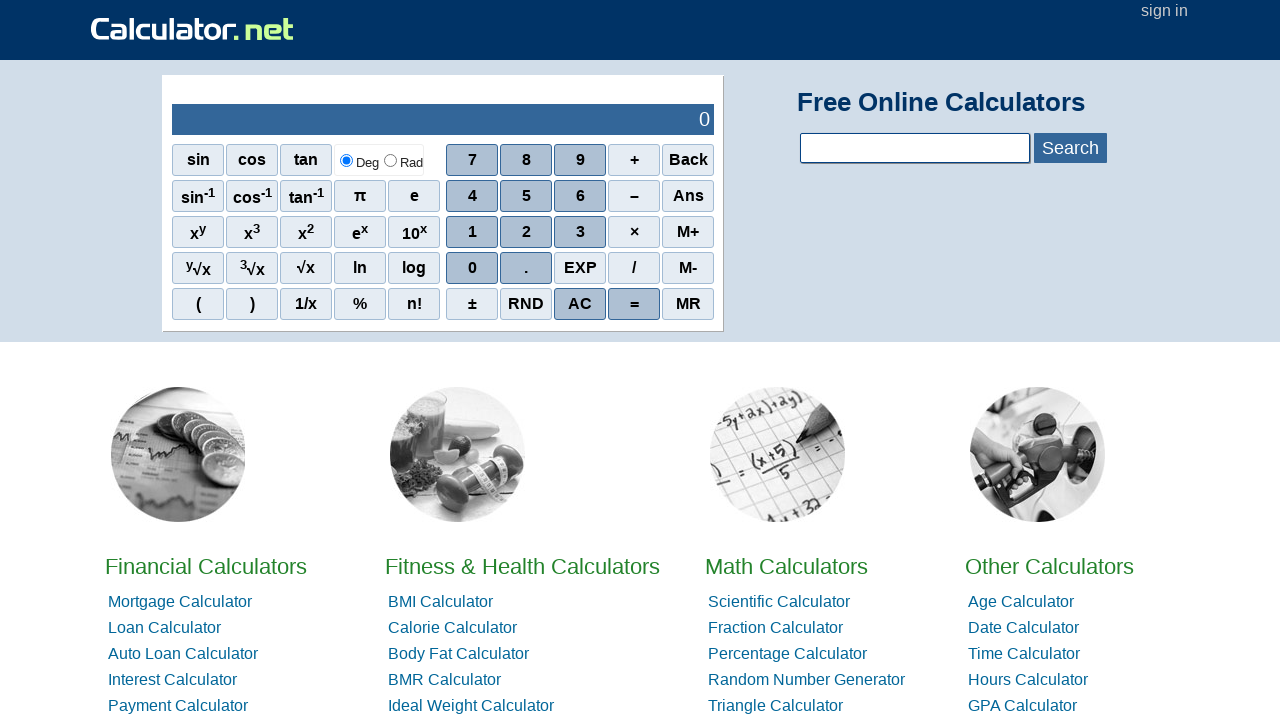